Tests child window handling by clicking a document link, extracting text from the new window, and using that text in the original page

Starting URL: https://rahulshettyacademy.com/loginpagePractise/

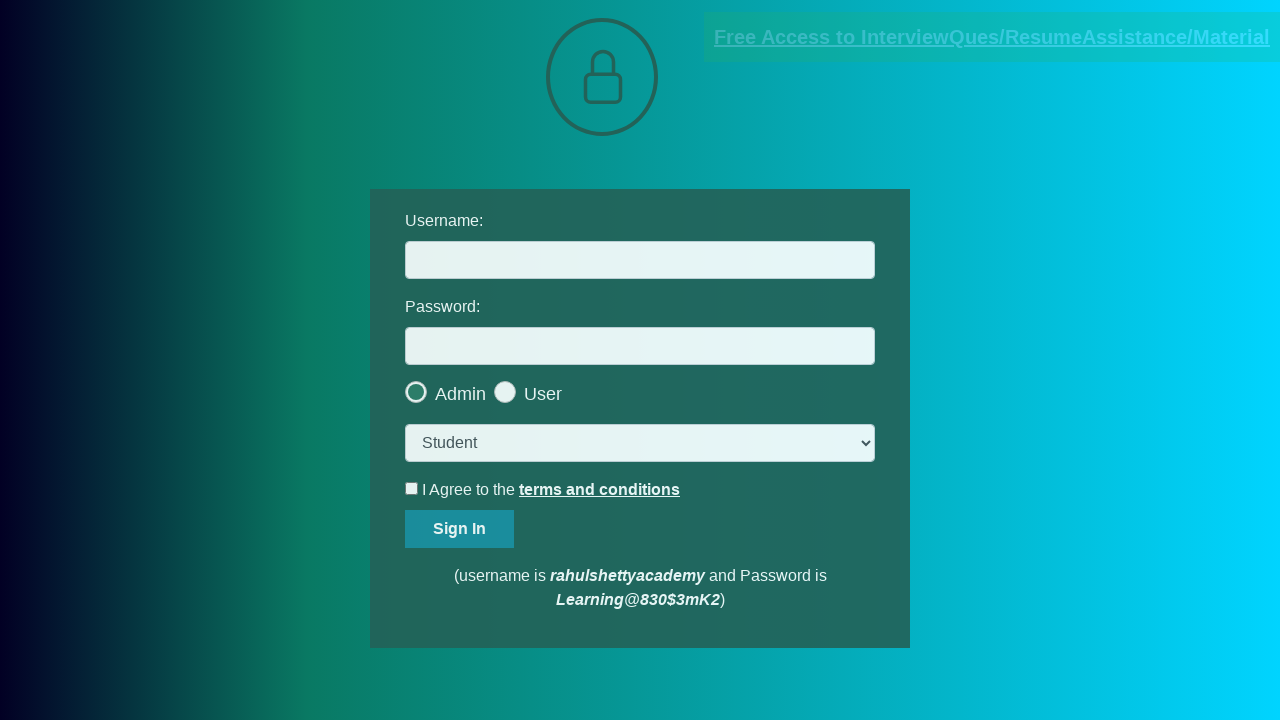

Located document link element
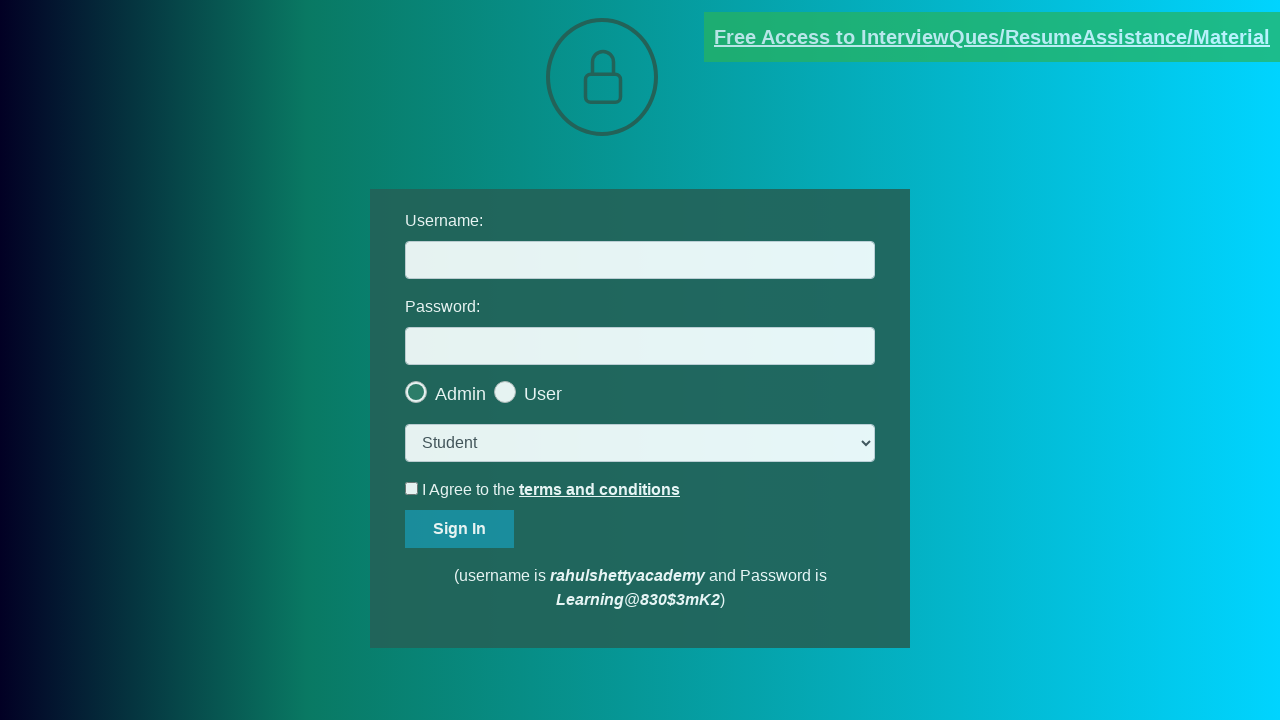

Clicked document link and new window opened at (992, 37) on [href='https://rahulshettyacademy.com/documents-request']
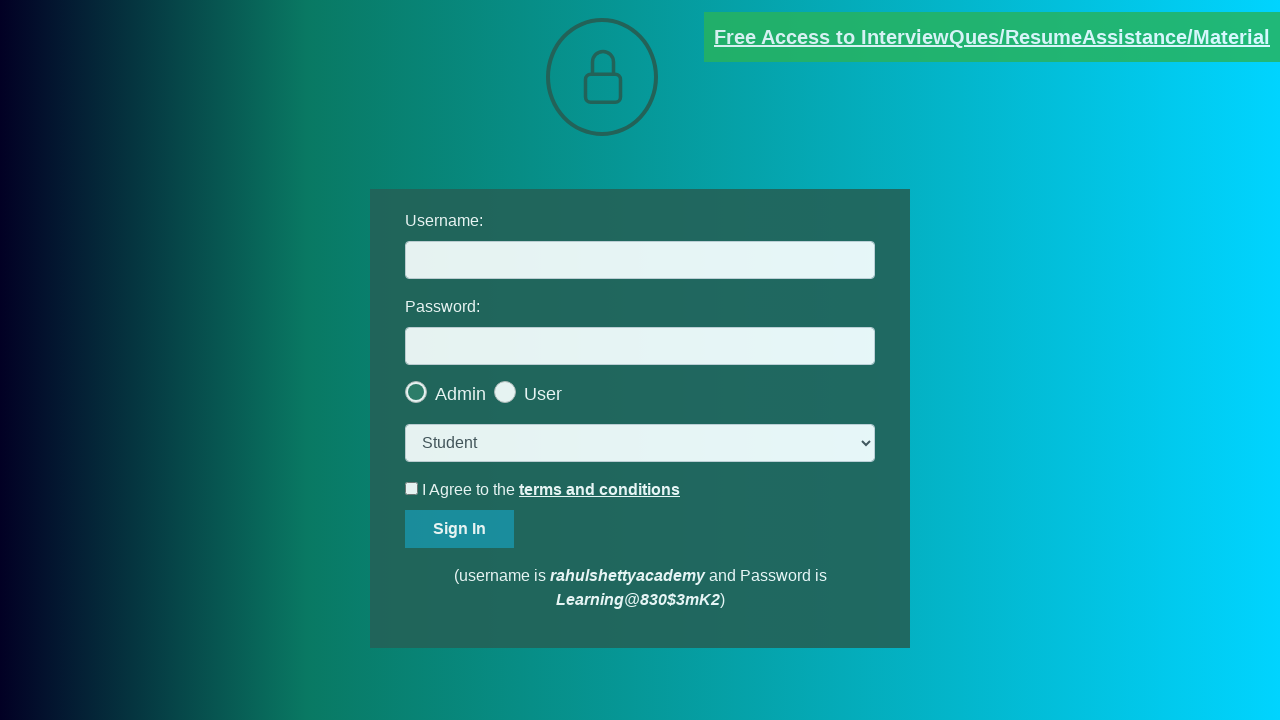

Captured new page object from child window
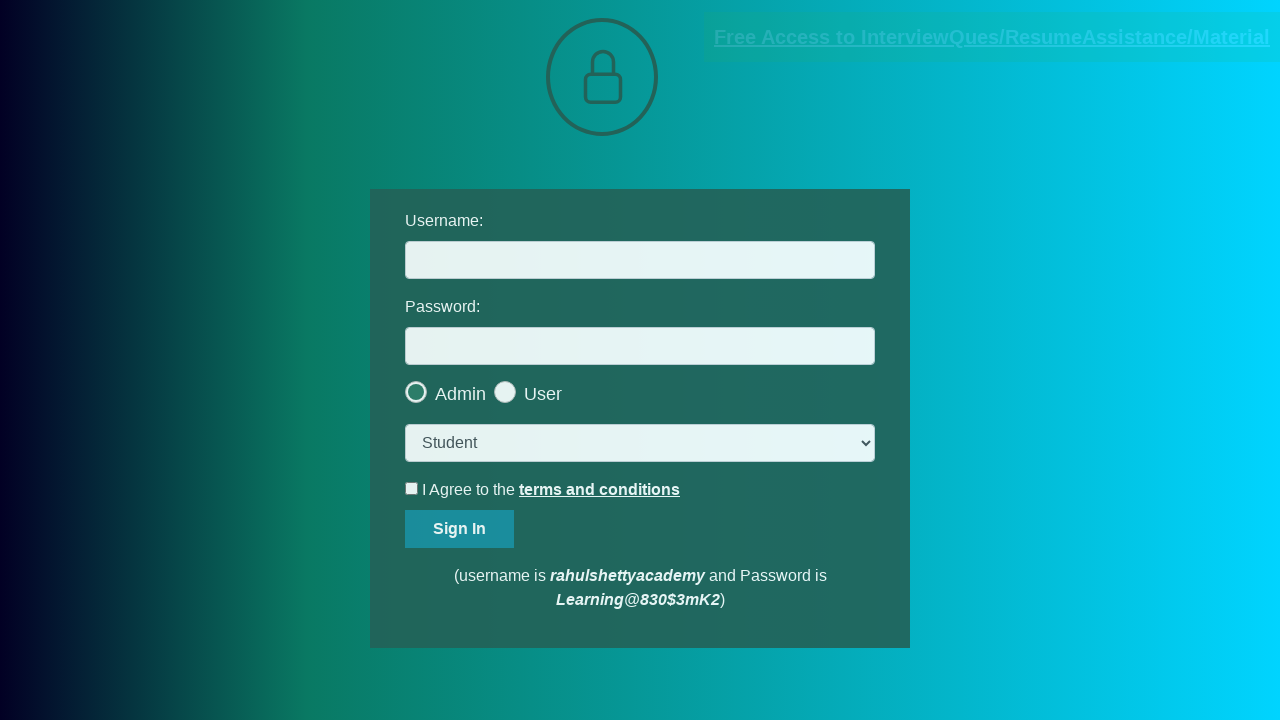

New page finished loading
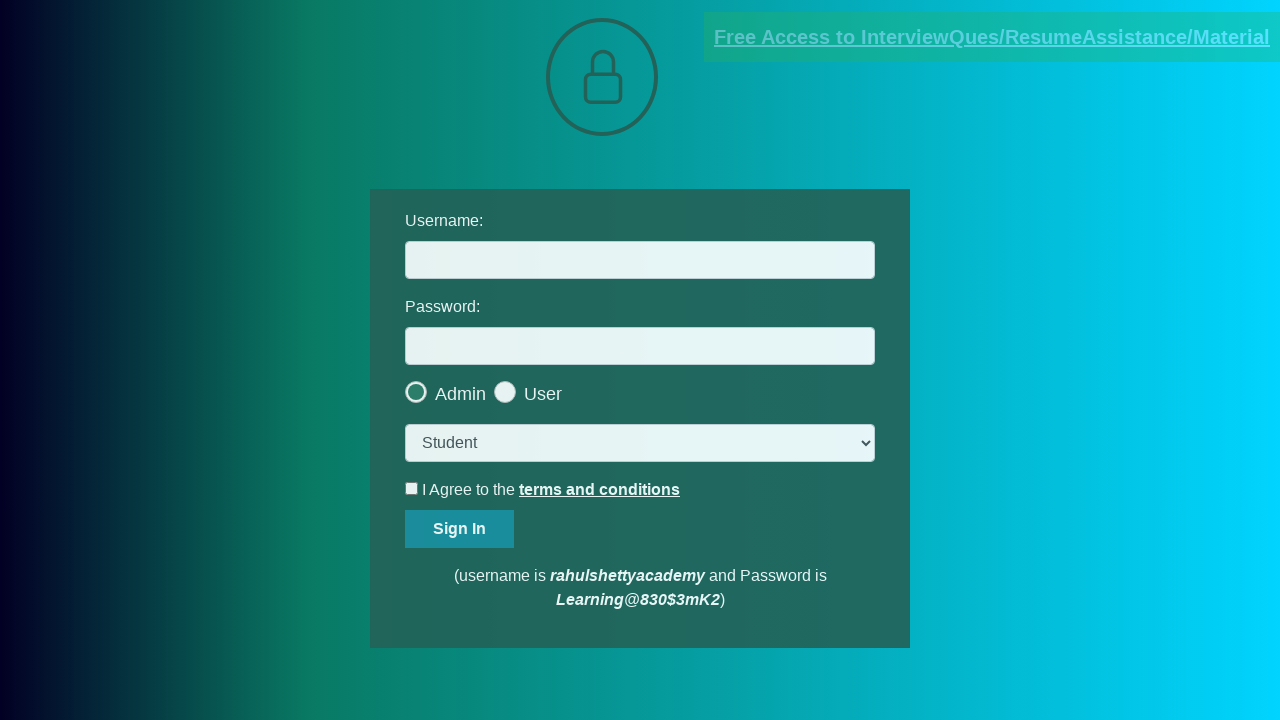

Extracted text from .red element: 'Please email us at mentor@rahulshettyacademy.com with below template to receive response '
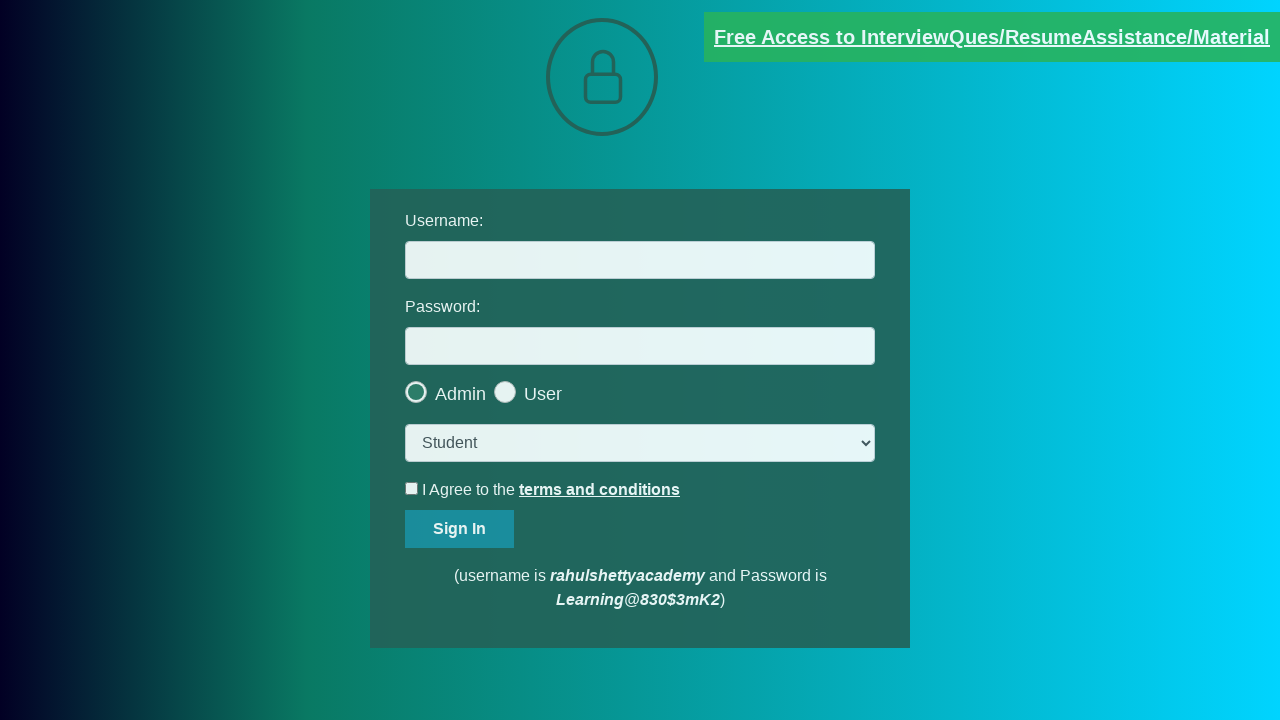

Parsed domain from text: 'rahulshettyacademy.com'
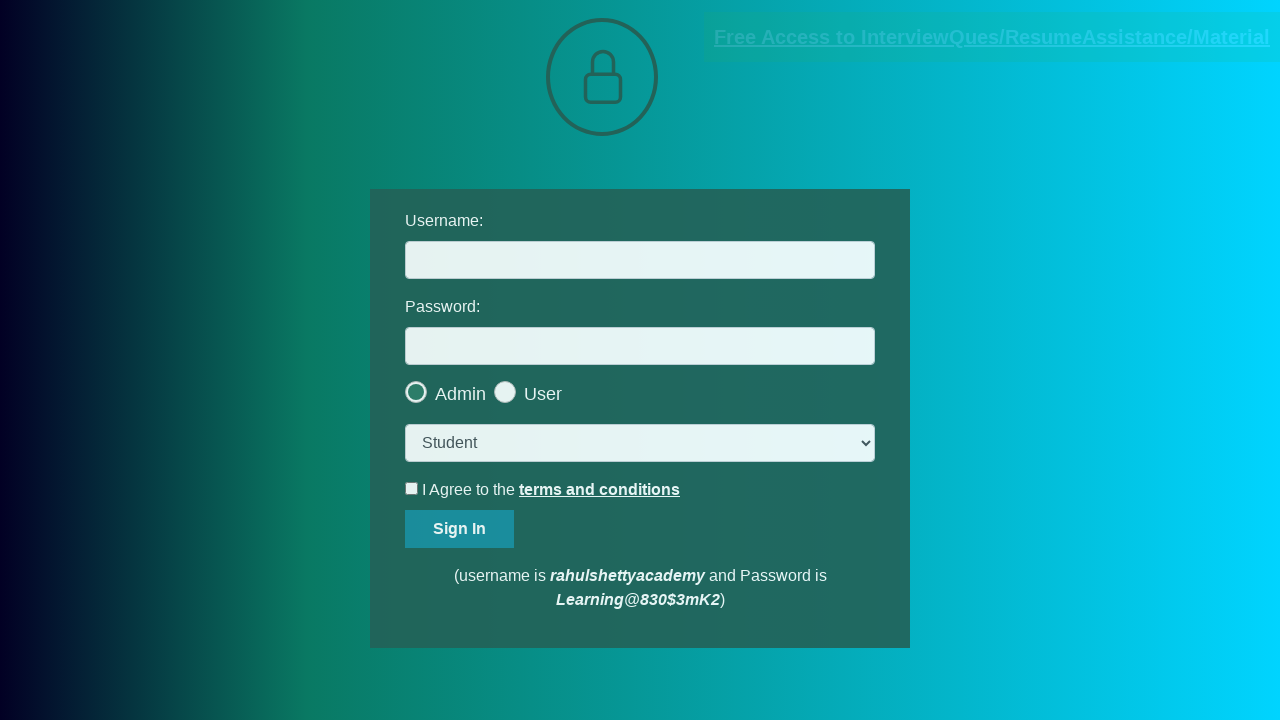

Located username input field
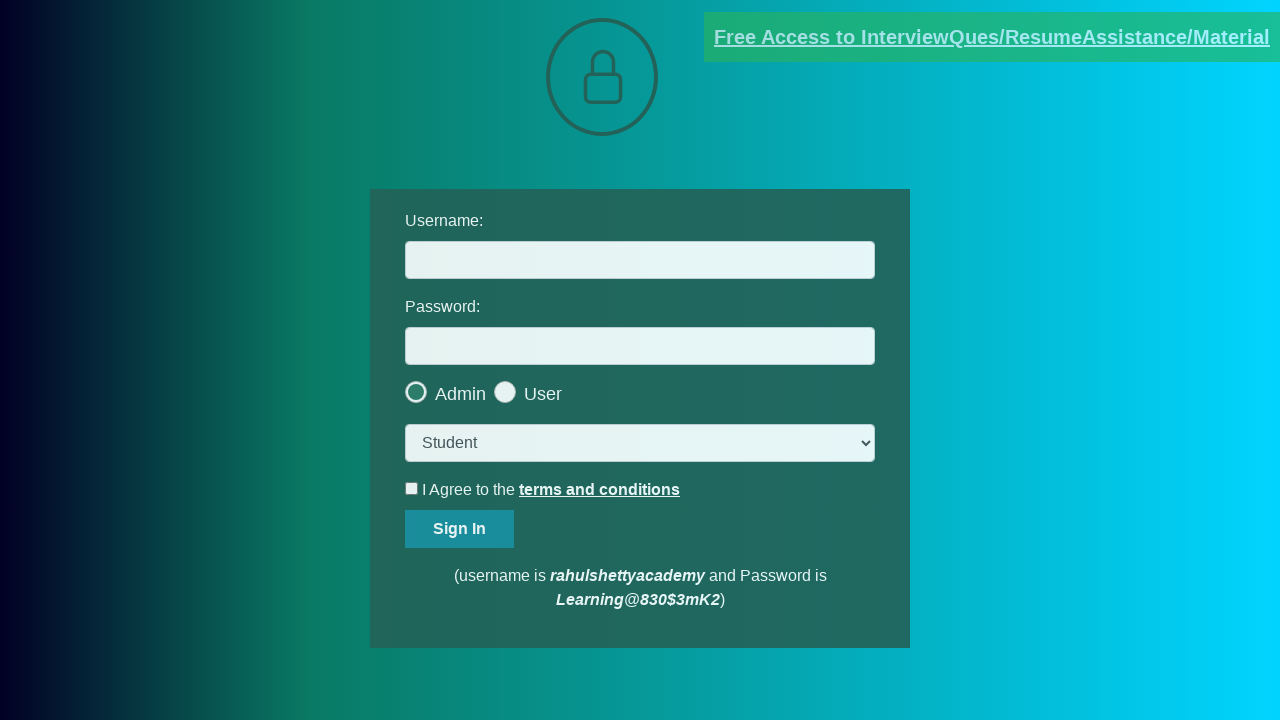

Typed extracted domain 'rahulshettyacademy.com' into username field on #username
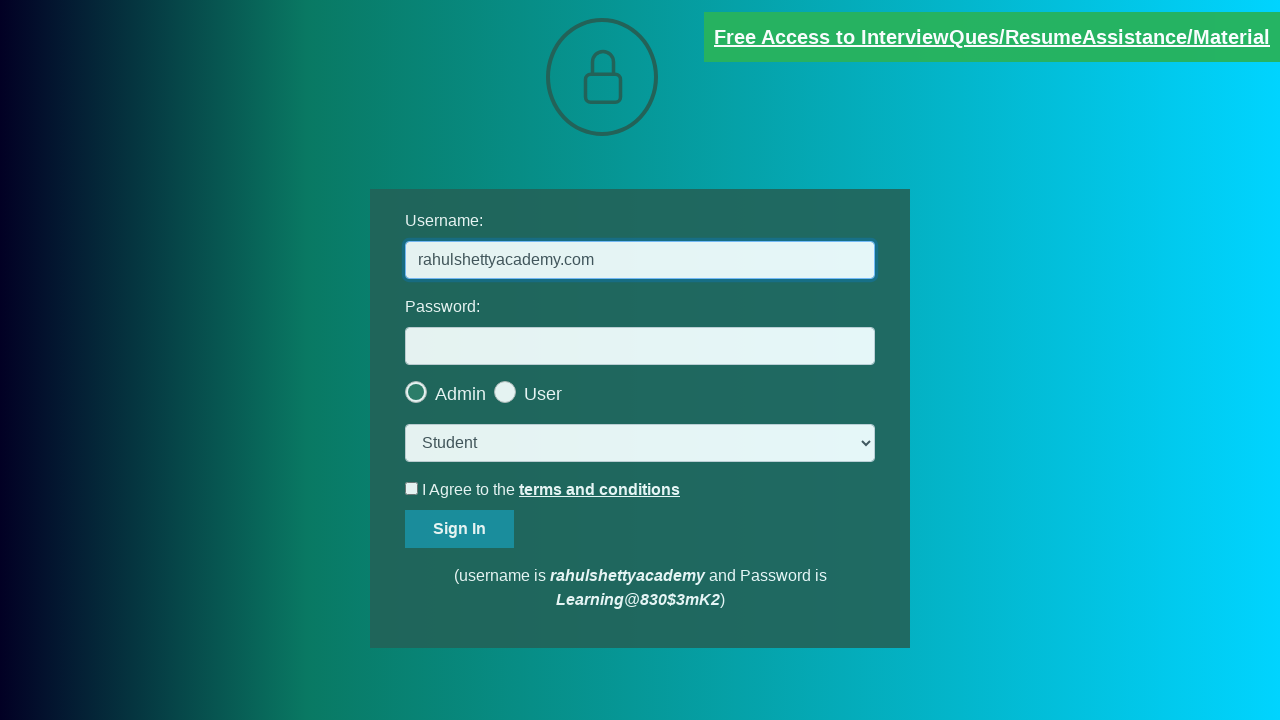

Verified username field contains correct domain value: 'rahulshettyacademy.com'
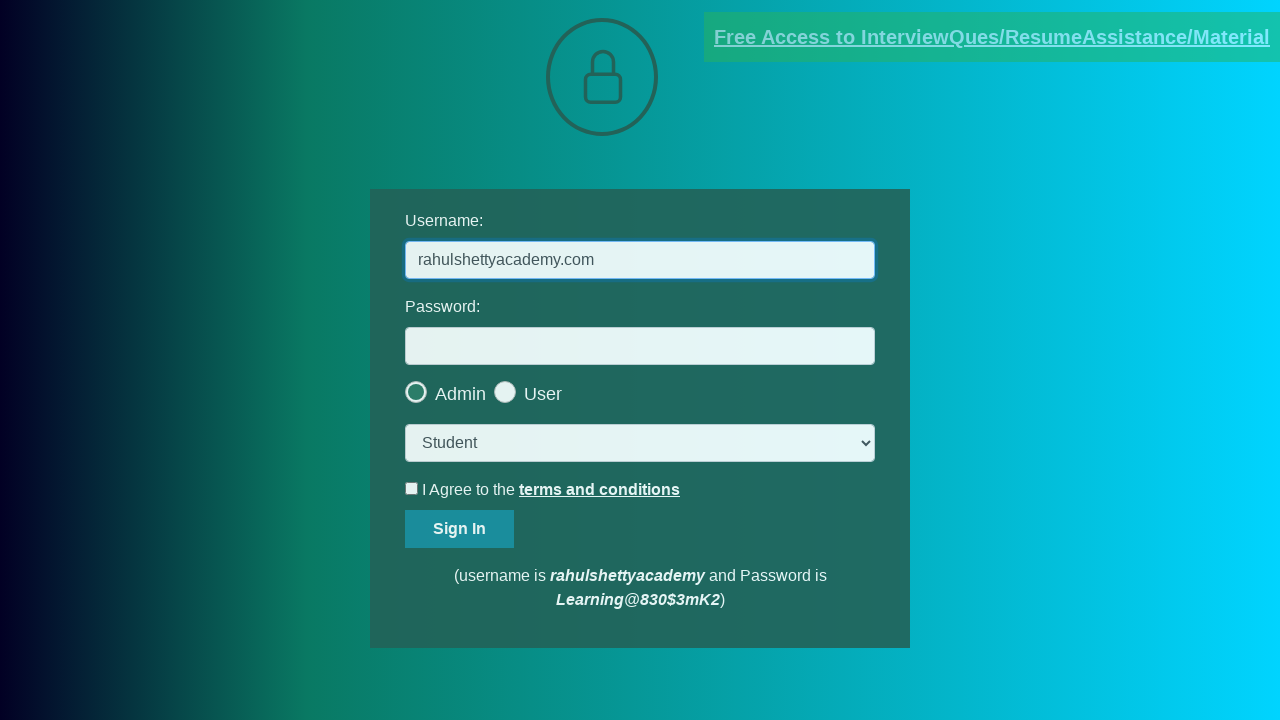

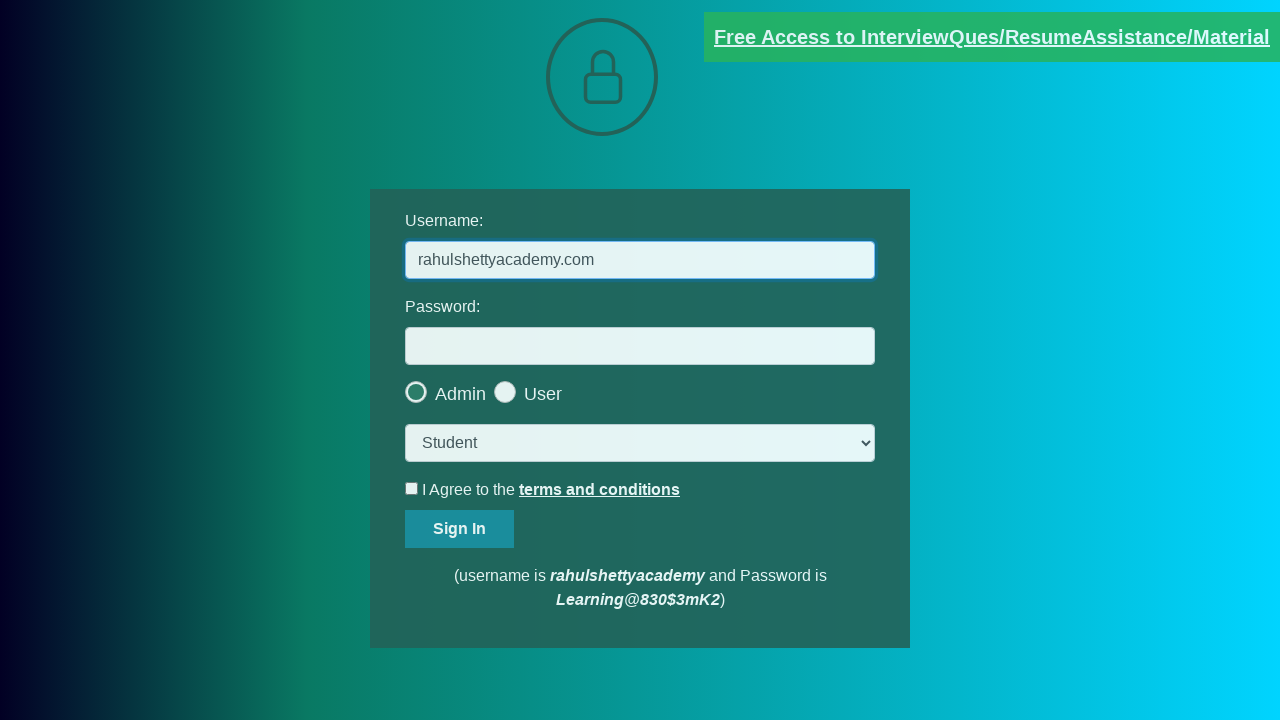